Verifies that the online payment block title displays the correct text "Онлайн пополнение без комиссии"

Starting URL: https://mts.by

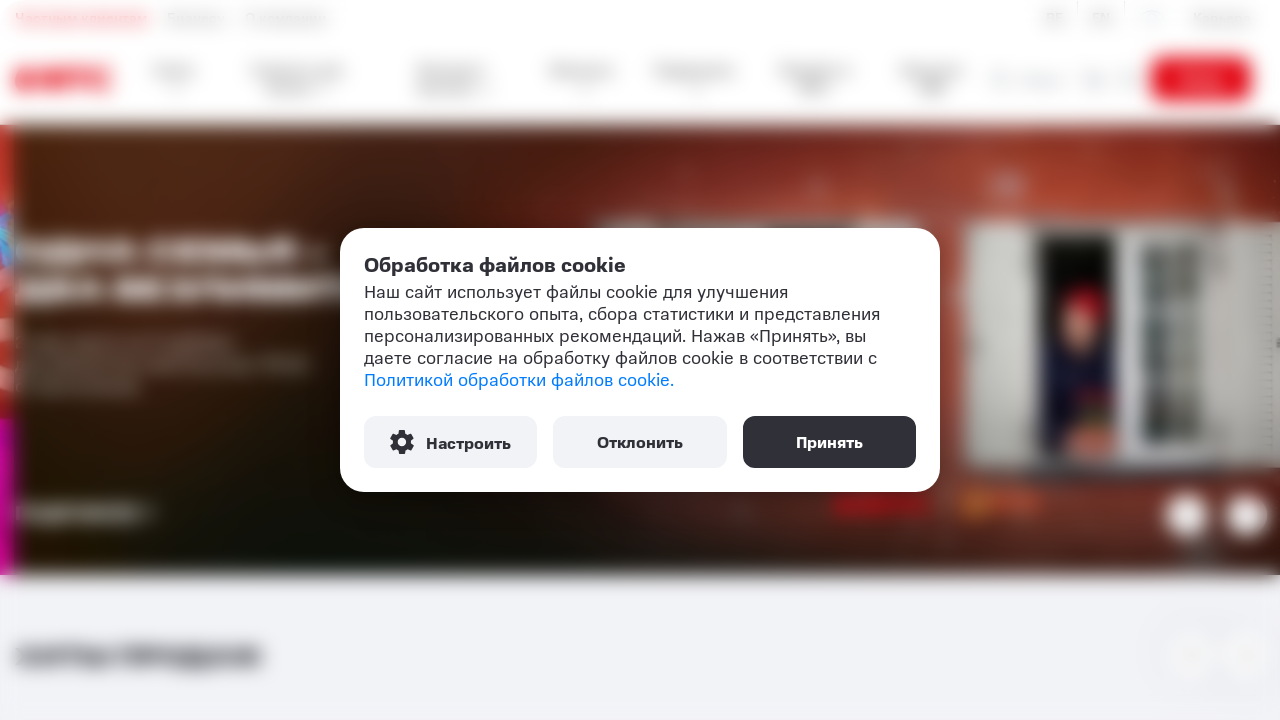

Located online payment block title element
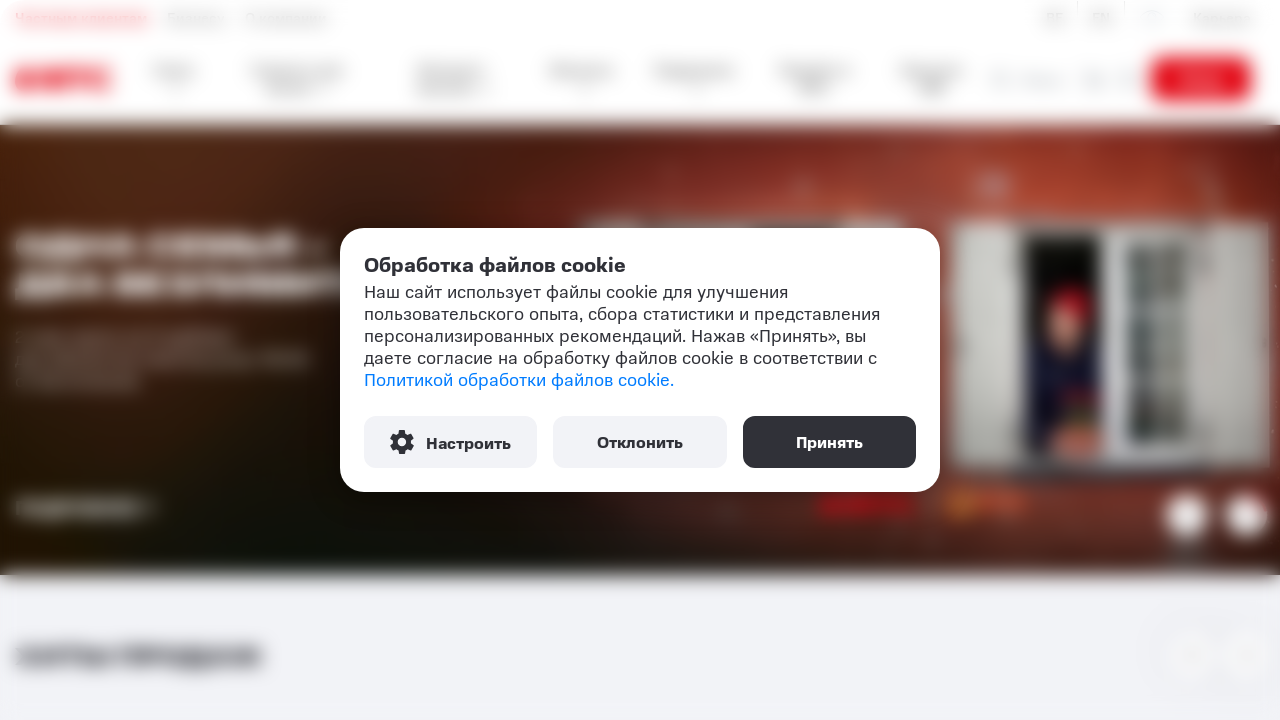

Verified block title 'Онлайн пополнение без комиссии' is displayed on the page
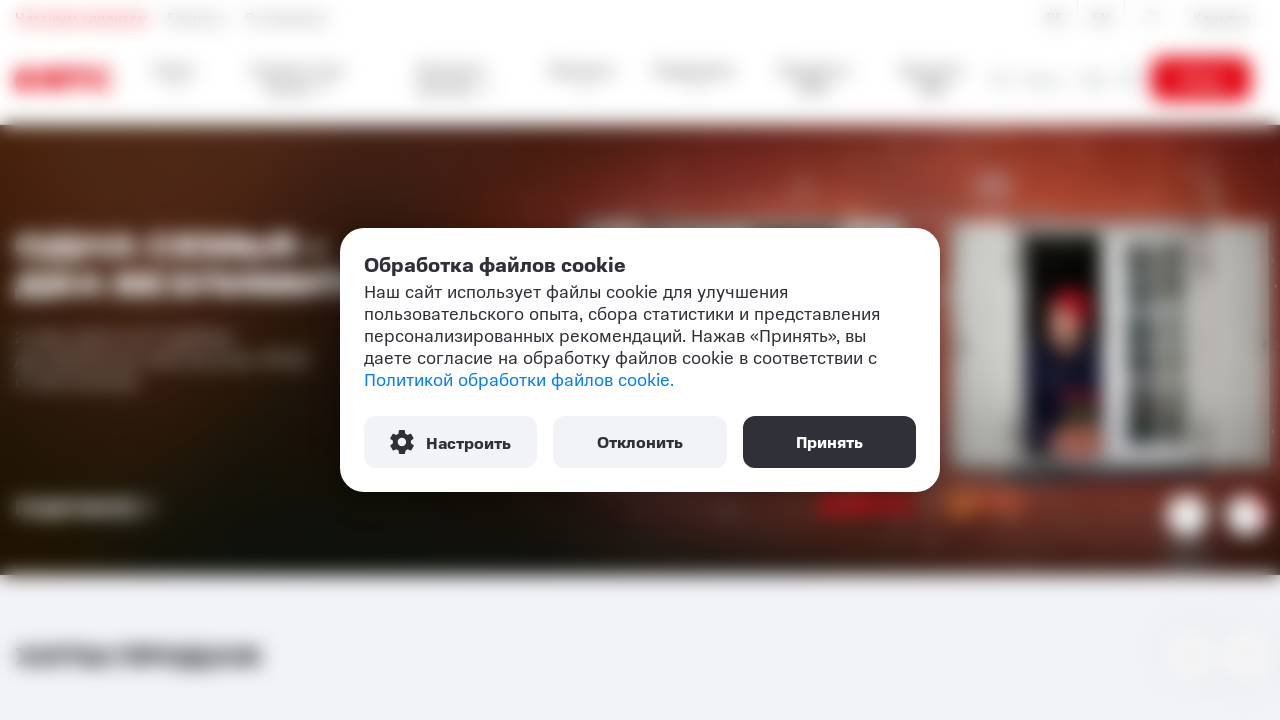

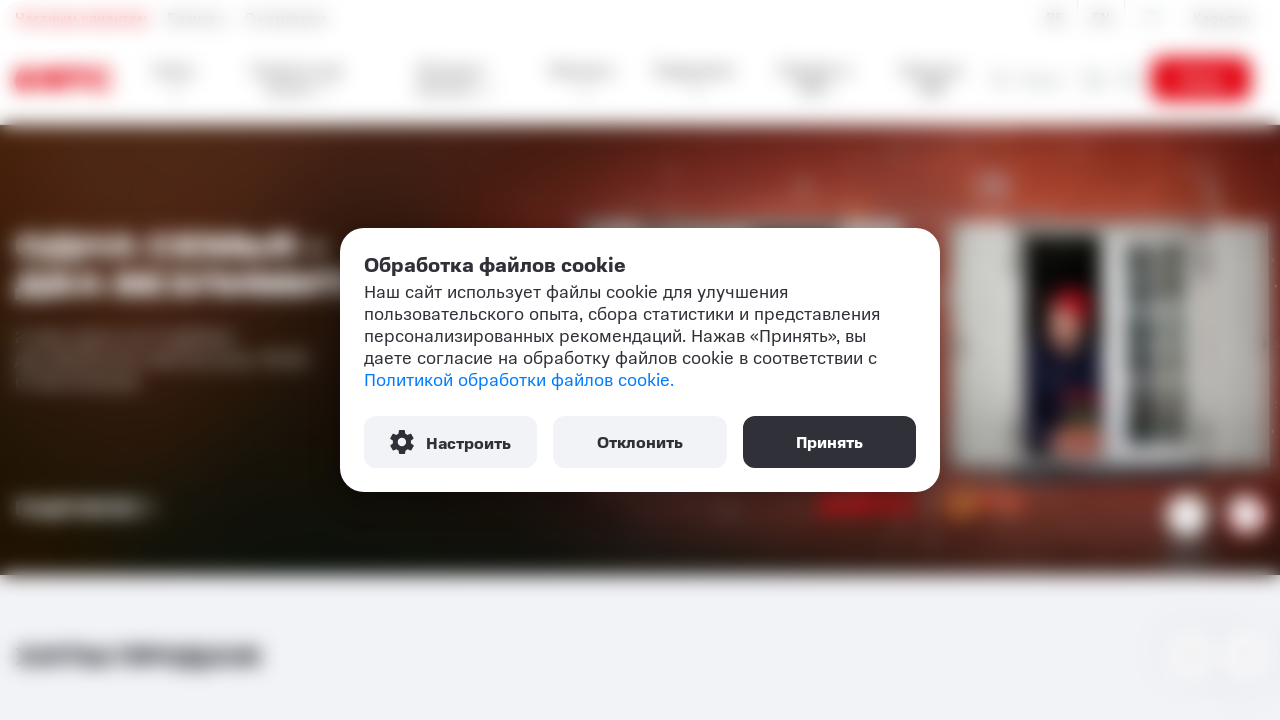